Navigates to a Connect4 game solver with a board position, waits for the solution to load, and verifies the solution elements are displayed on the page.

Starting URL: https://connect4.gamesolver.org/?pos=4434521

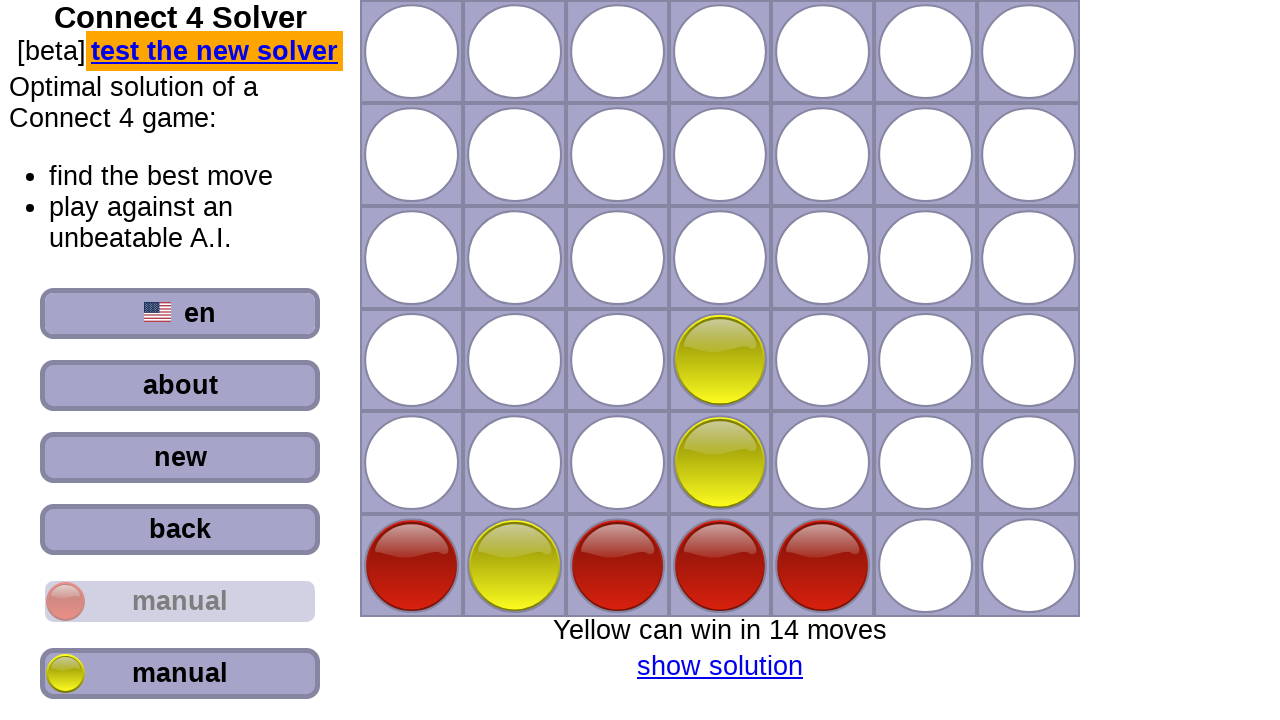

Navigated to Connect4 solver with board position 4434521
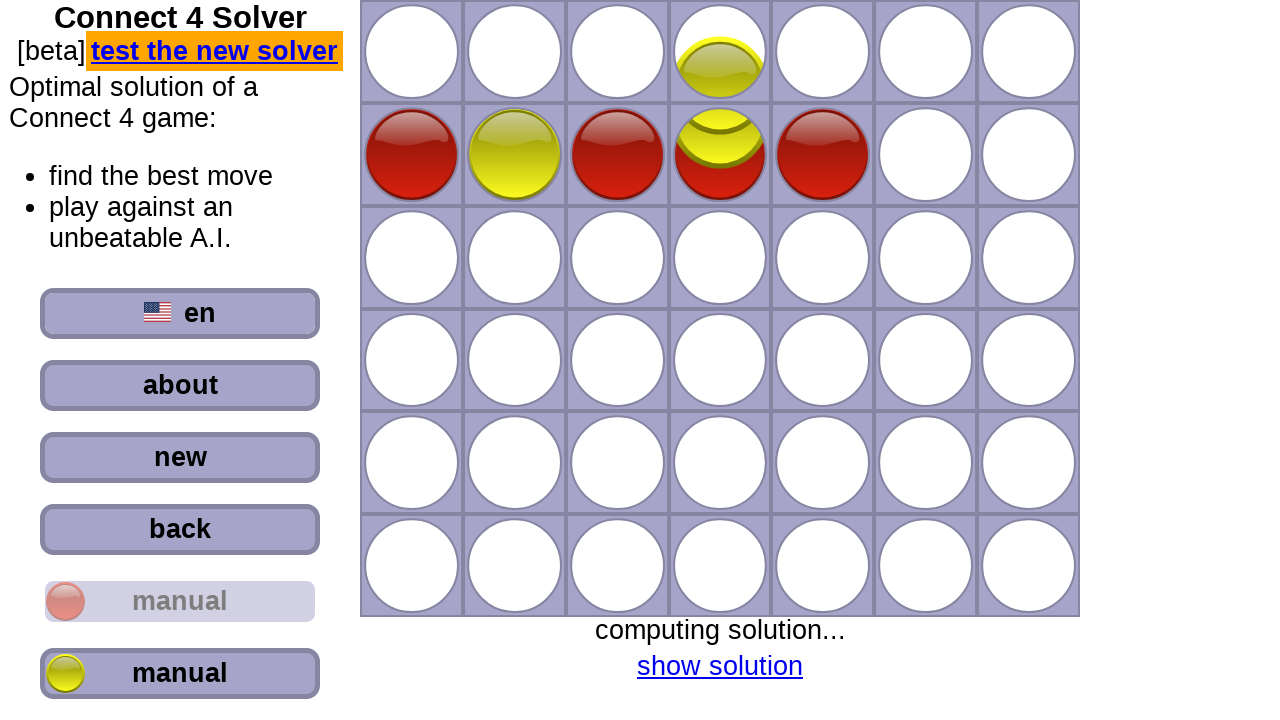

Solution toggle button loaded
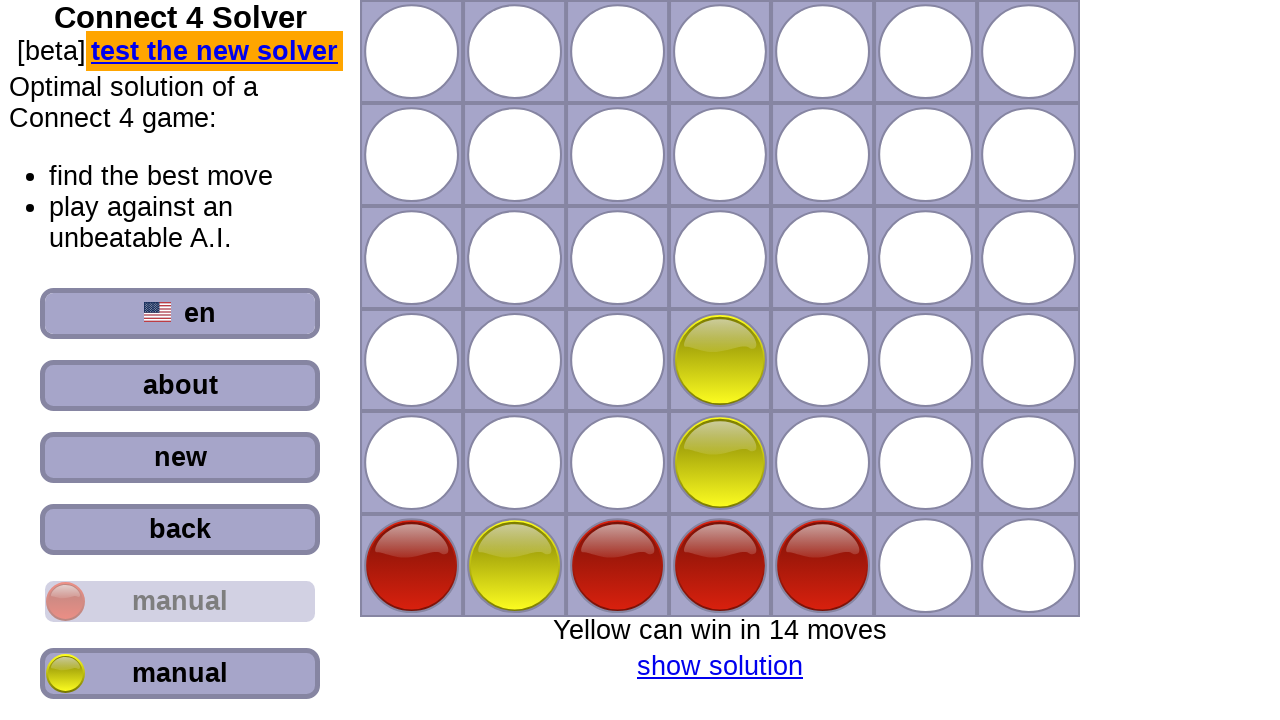

Clicked solution toggle button at (720, 686) on #hide_solution_div
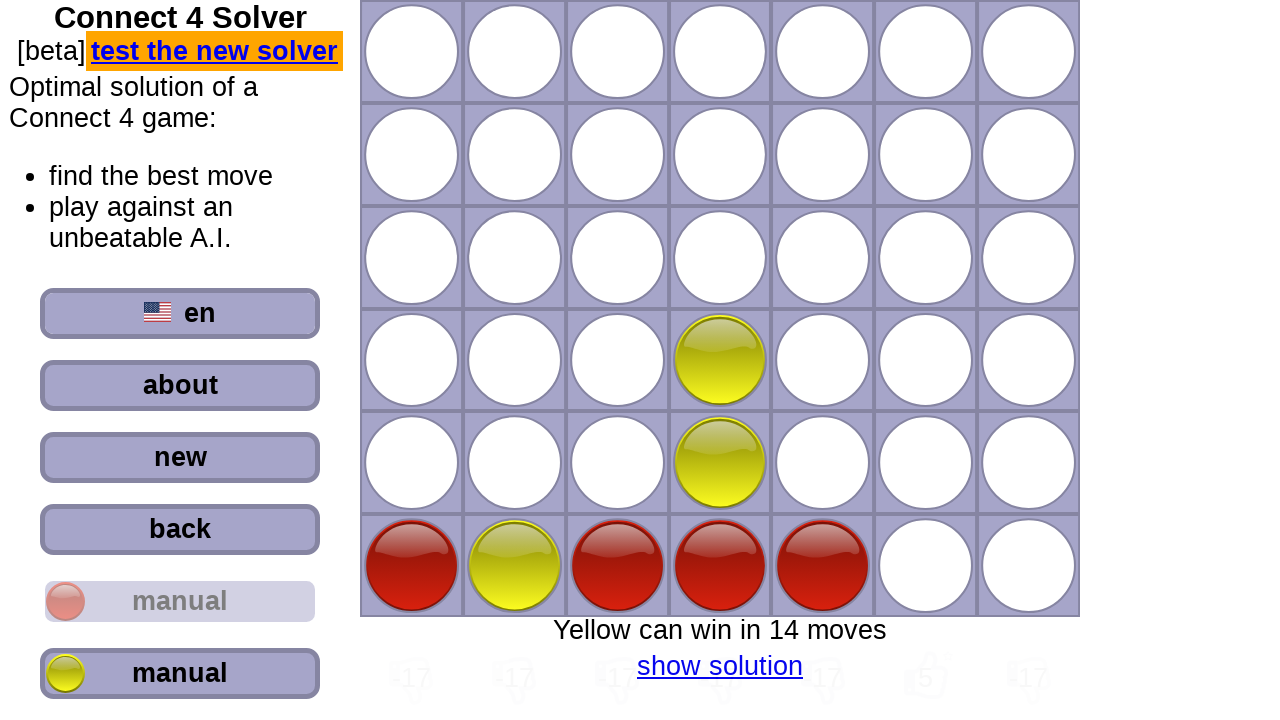

First solution element loaded
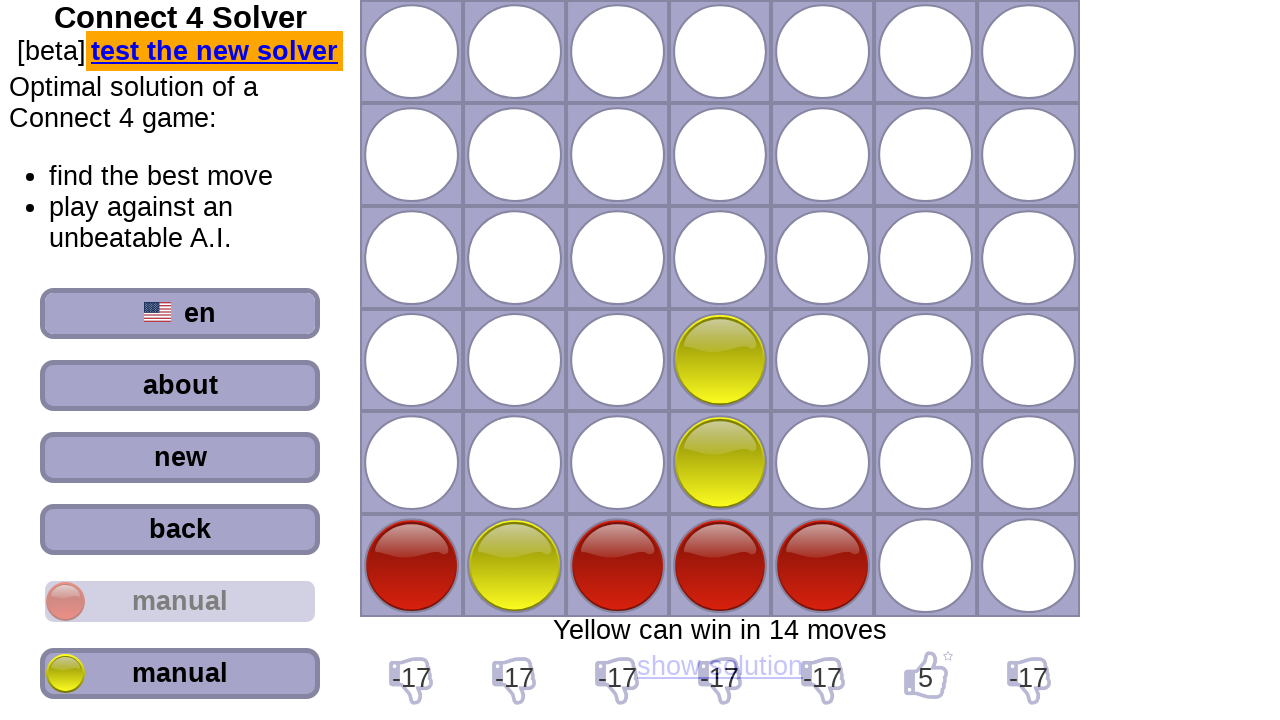

Solution column 0 verified
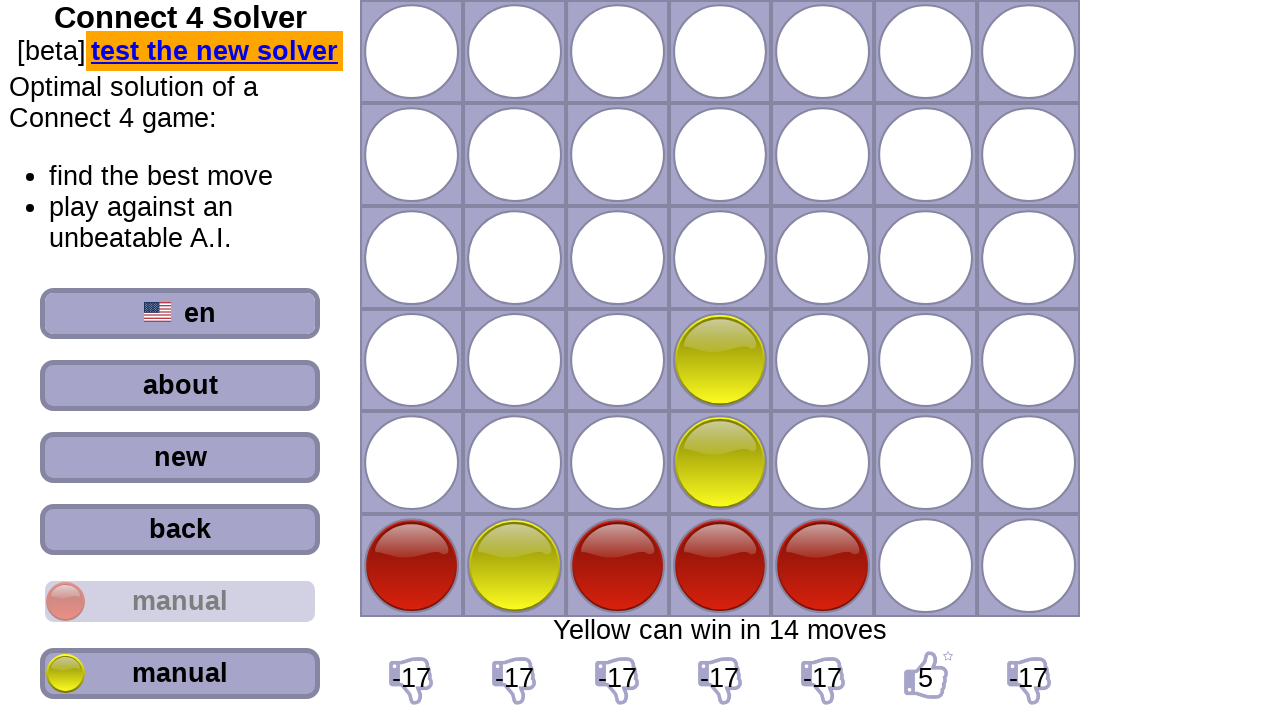

Solution column 1 verified
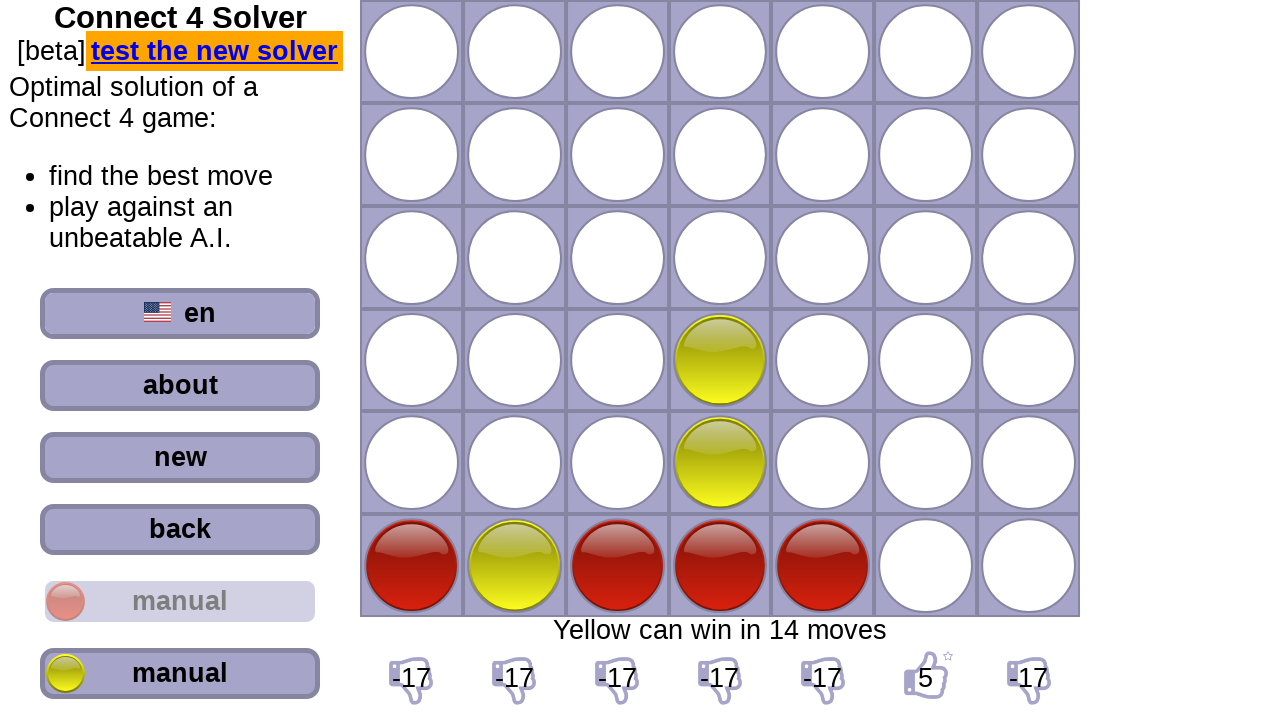

Solution column 2 verified
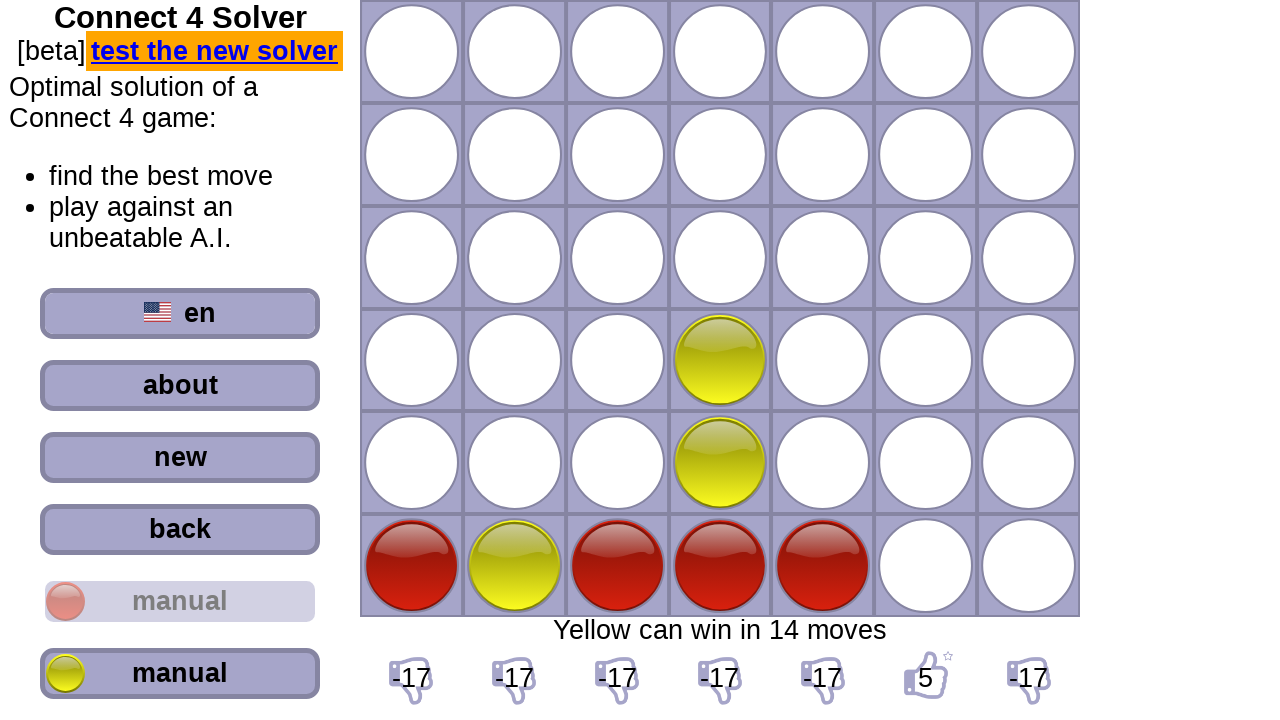

Solution column 3 verified
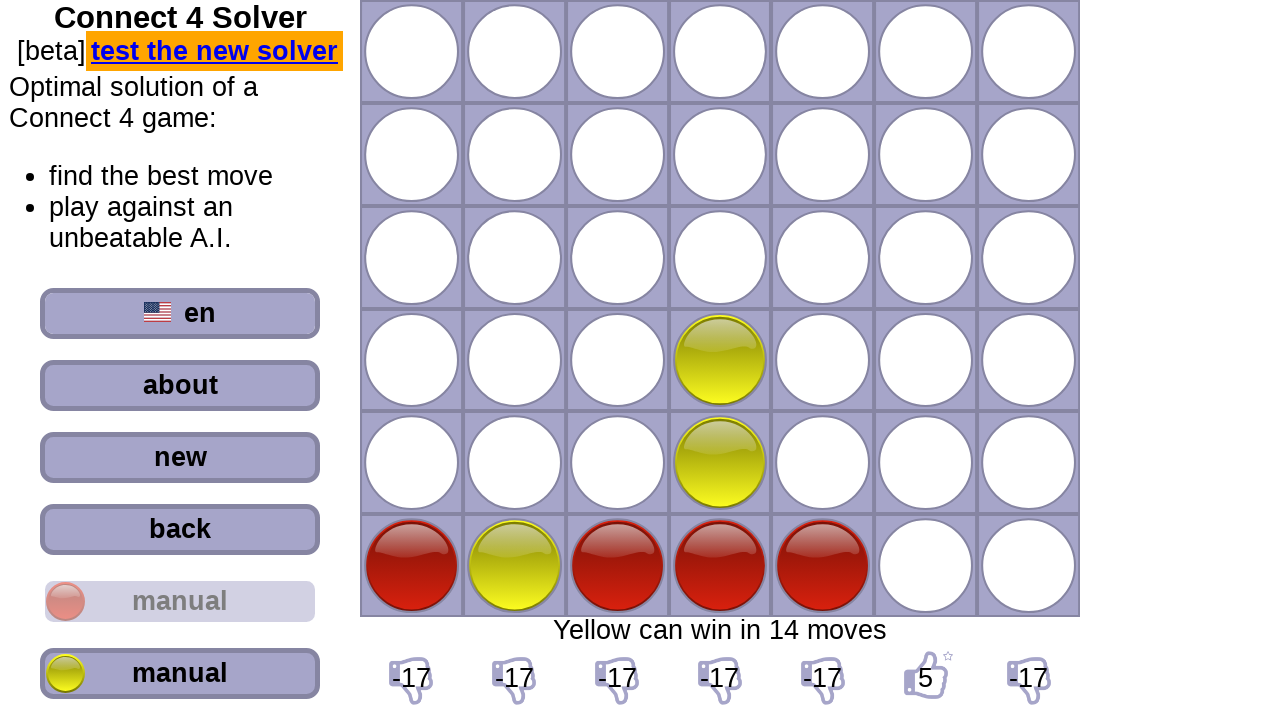

Solution column 4 verified
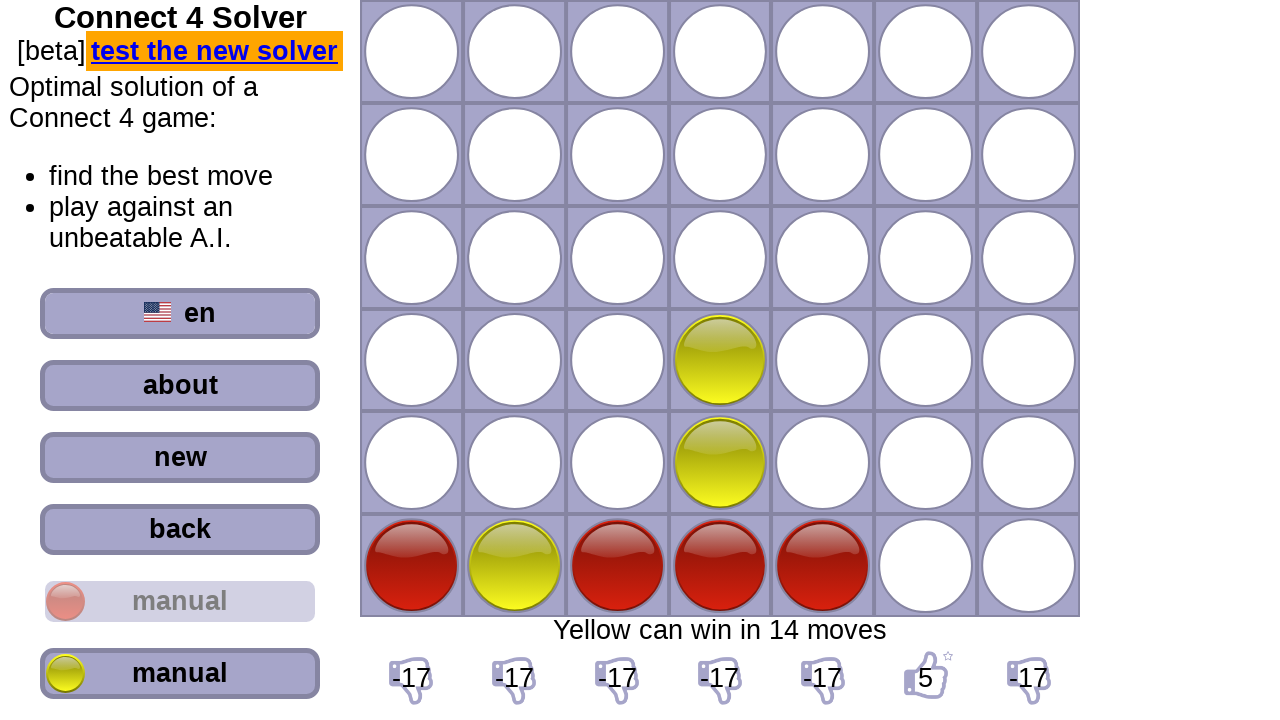

Solution column 5 verified
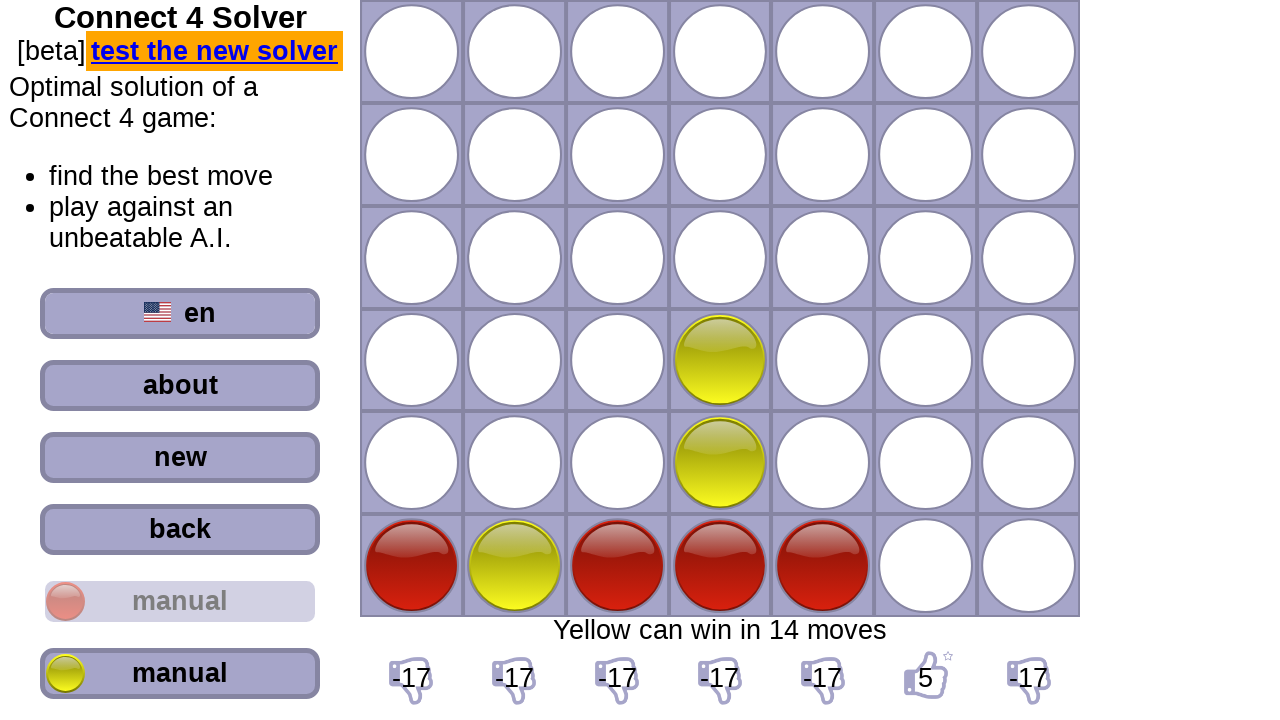

Solution column 6 verified
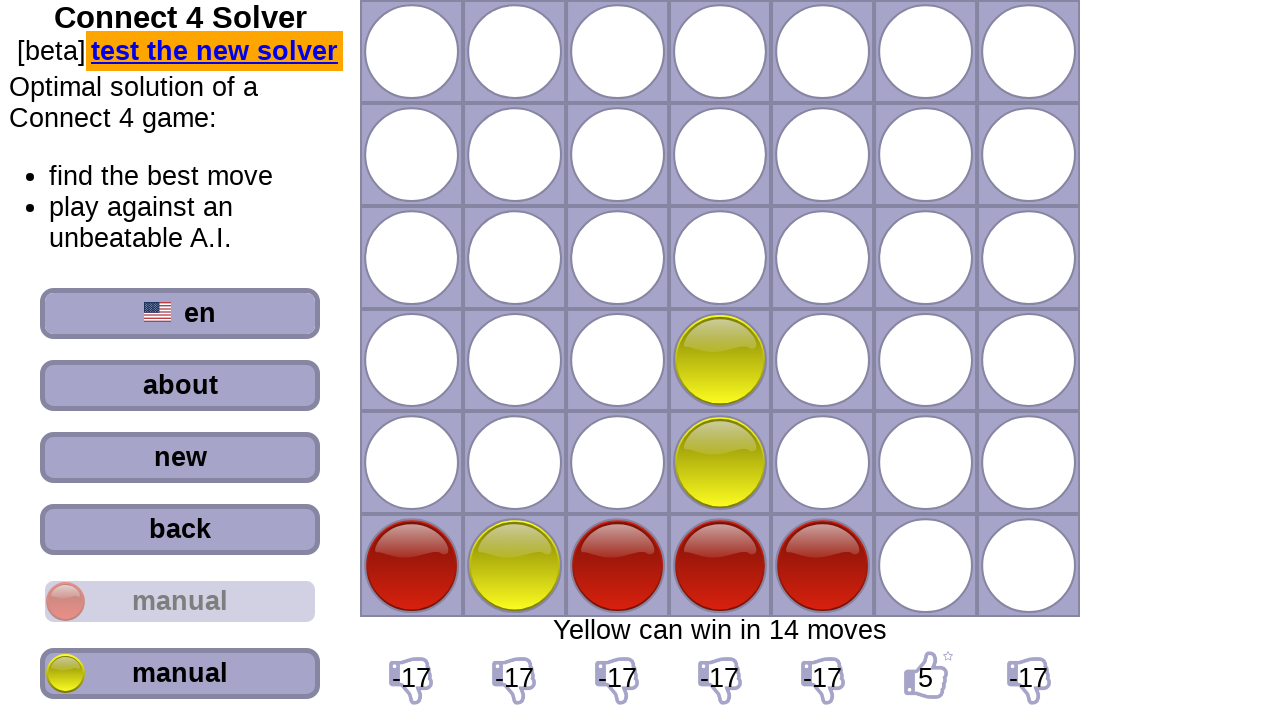

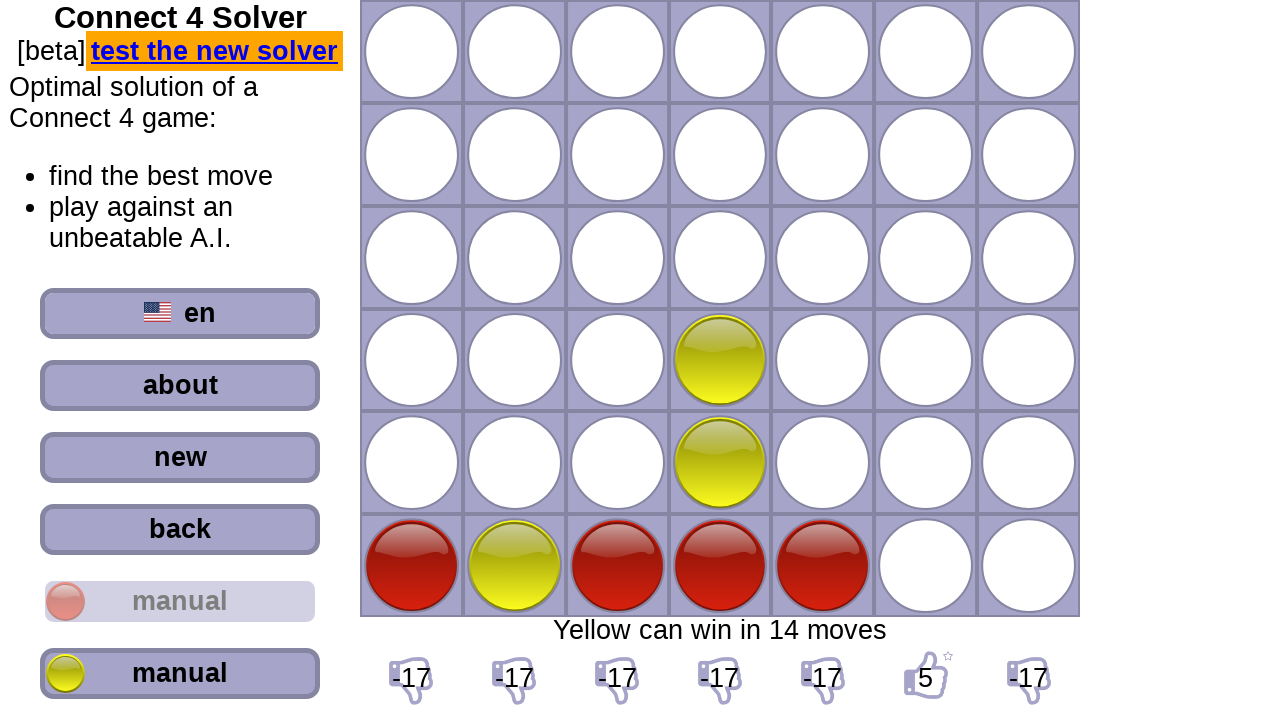